Tests a slow calculator web application by setting a delay, performing an addition calculation (7+8), and verifying the result displays 15

Starting URL: https://bonigarcia.dev/selenium-webdriver-java/slow-calculator.html

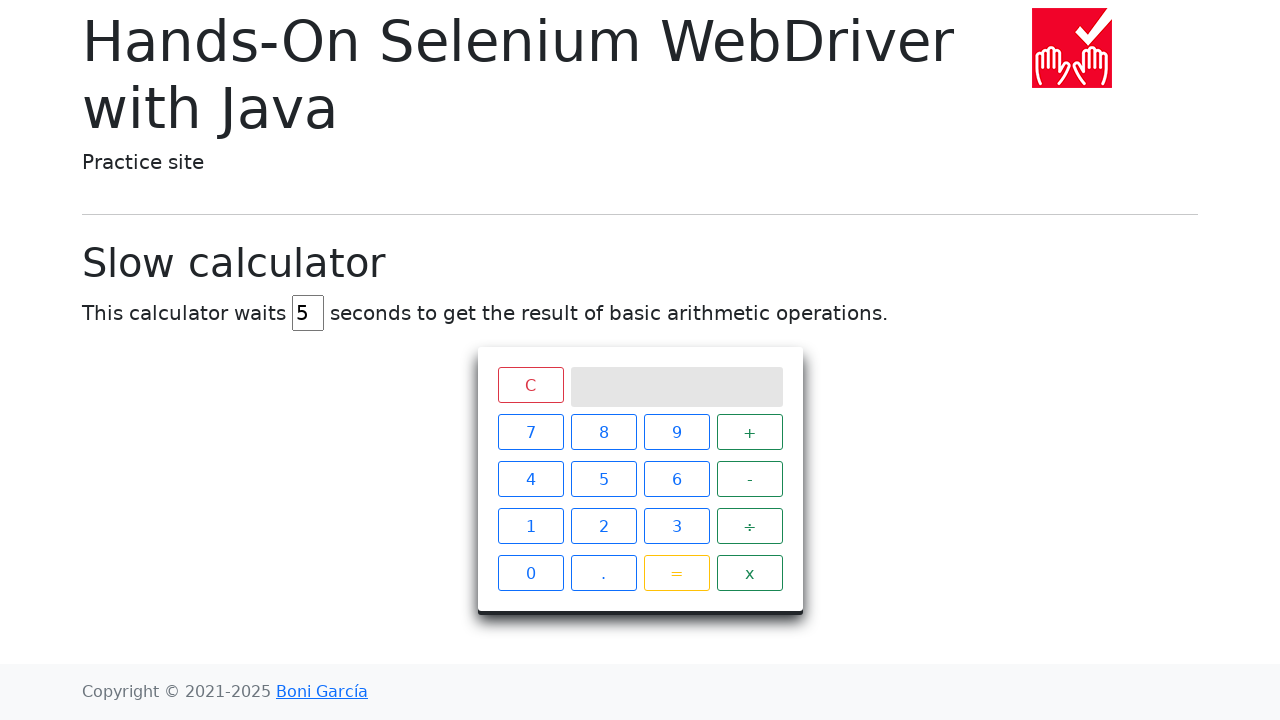

Navigated to slow calculator application
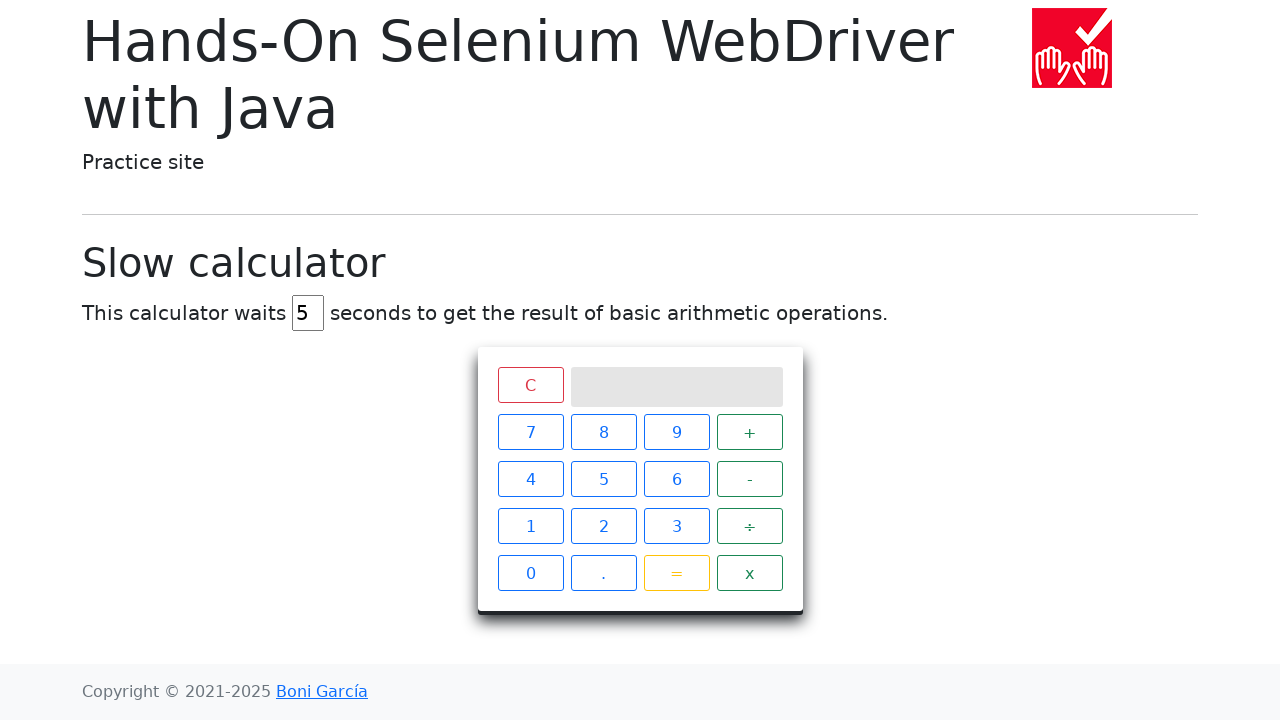

Cleared the delay input field on input#delay
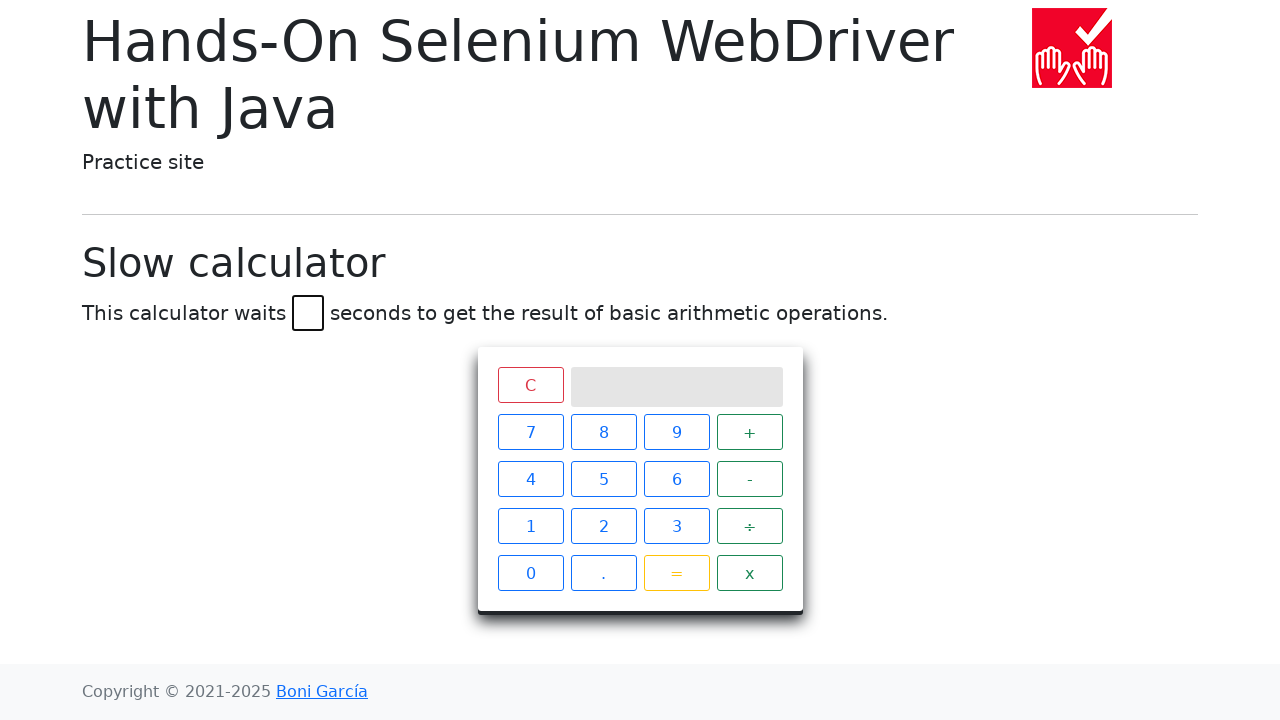

Set delay to 3 seconds on input#delay
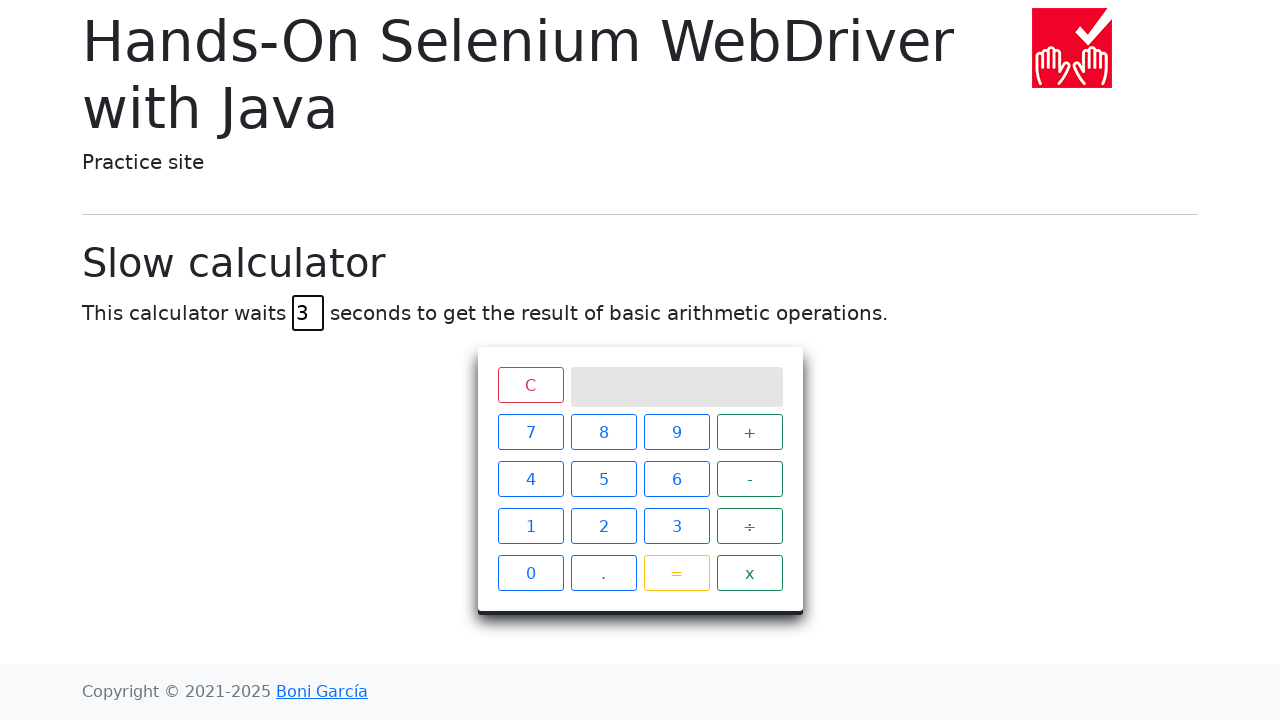

Clicked number 7 at (530, 432) on xpath=//span[contains(text(),'7')]
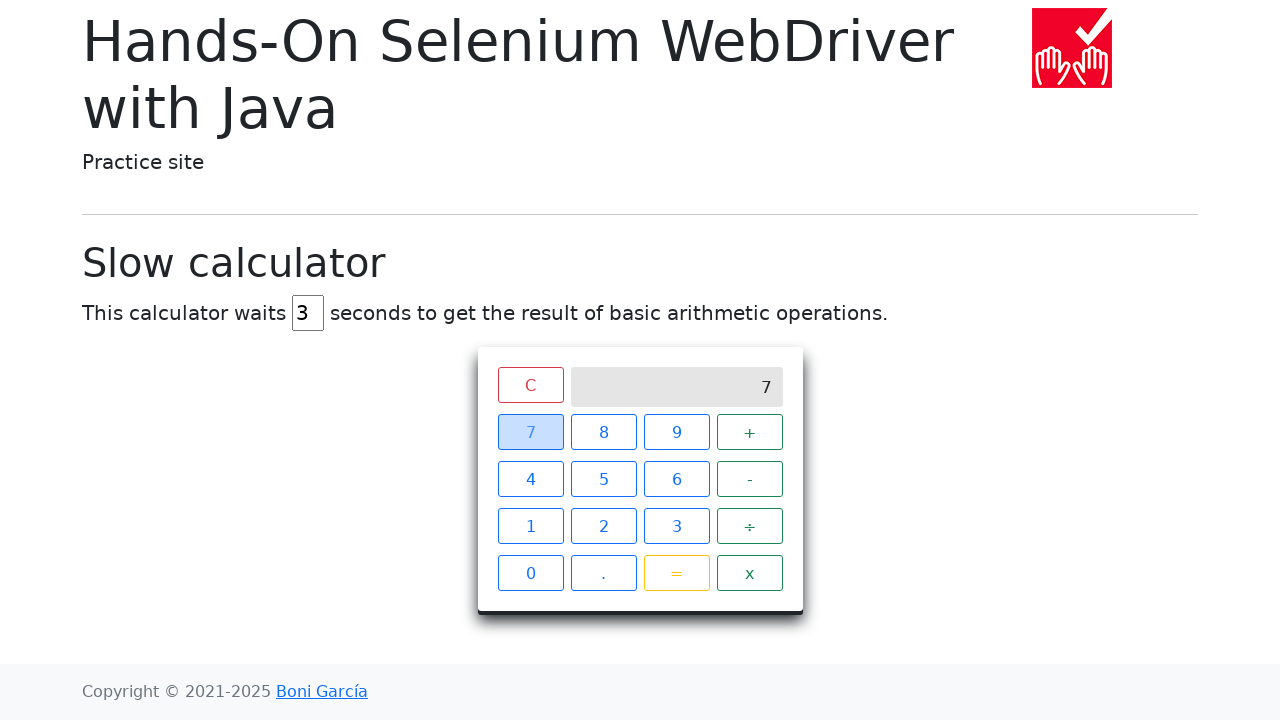

Clicked plus operator at (750, 432) on xpath=//span[contains(text(),'+')]
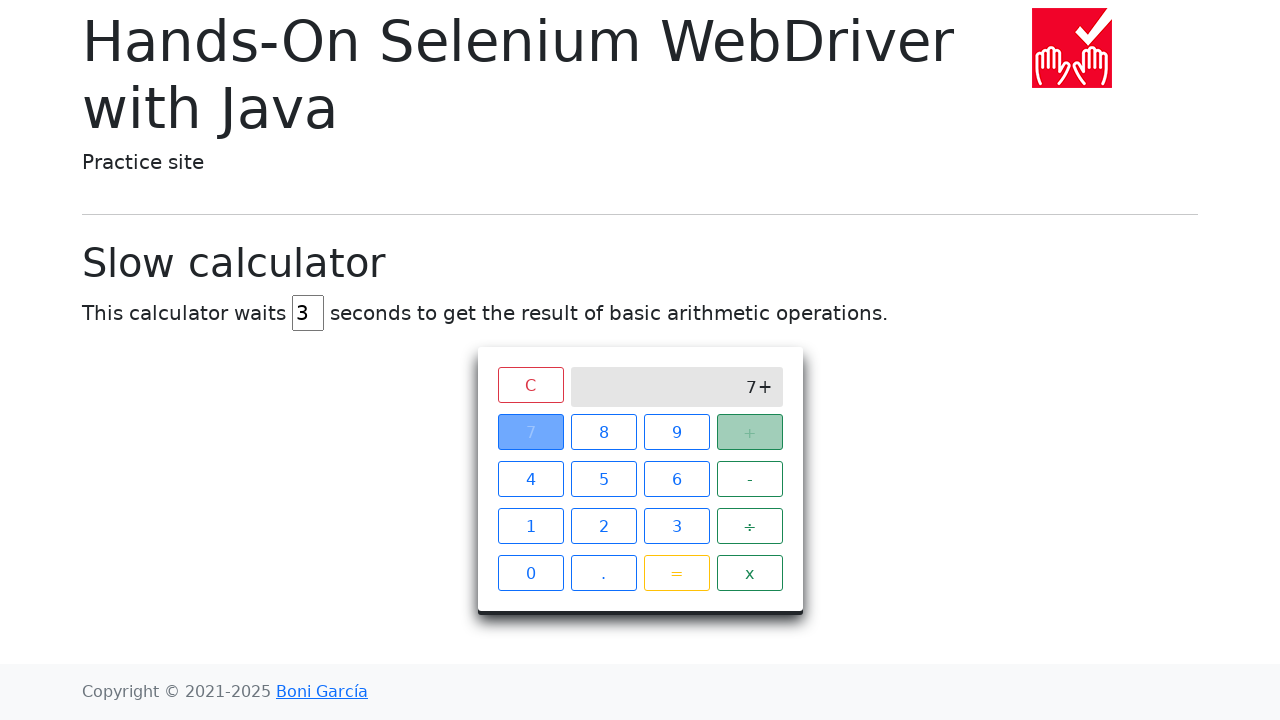

Clicked number 8 at (604, 432) on xpath=//span[contains(text(),'8')]
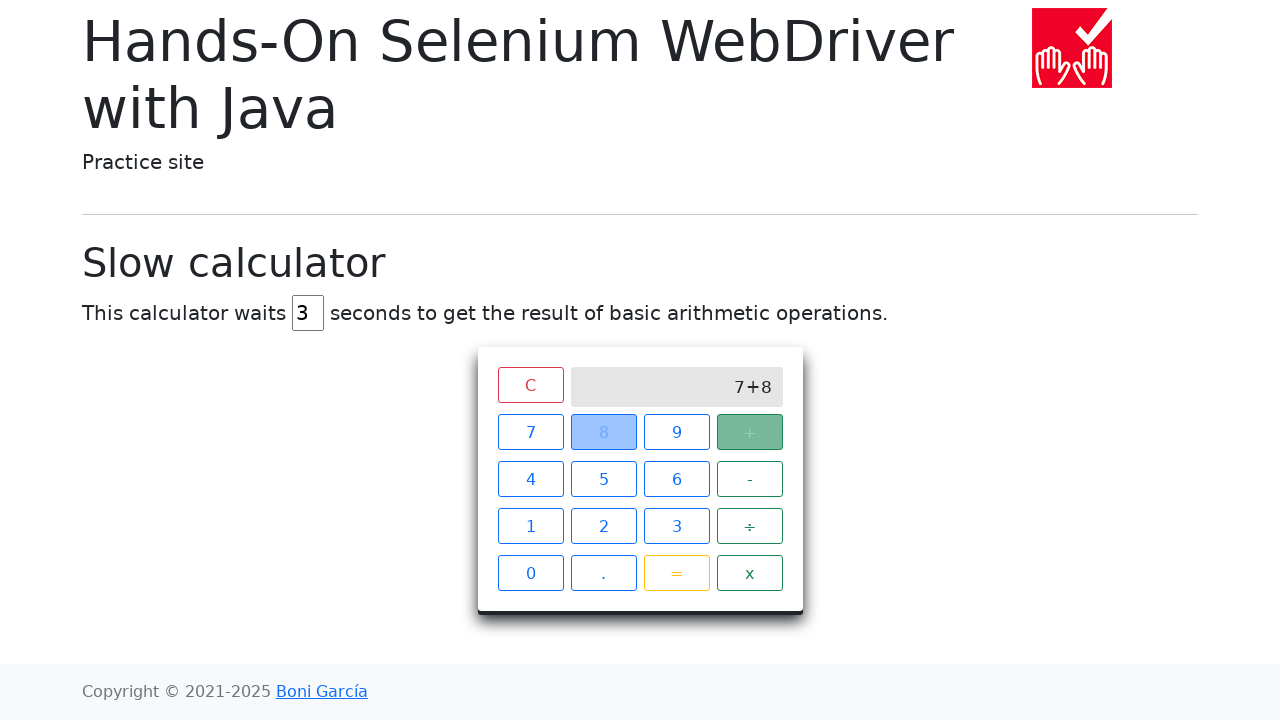

Clicked equals button to calculate result at (676, 573) on xpath=//span[contains(text(),'=')]
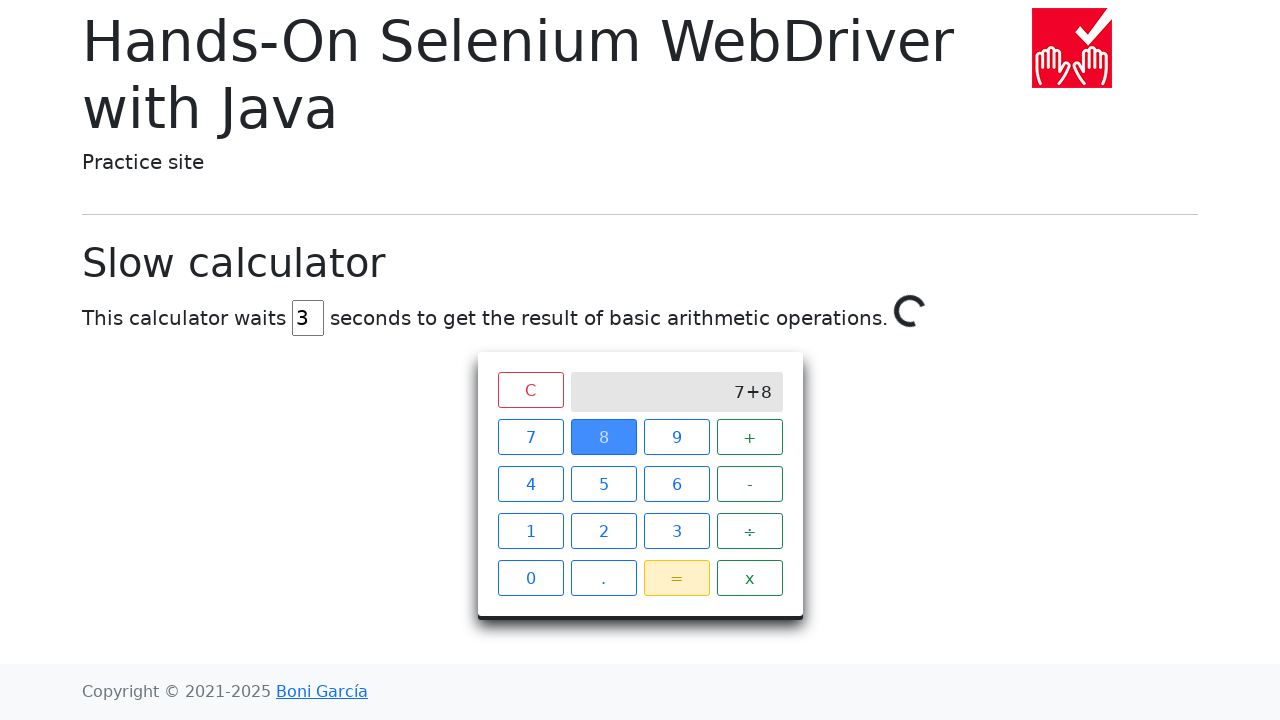

Result '15' appeared on calculator screen after calculation
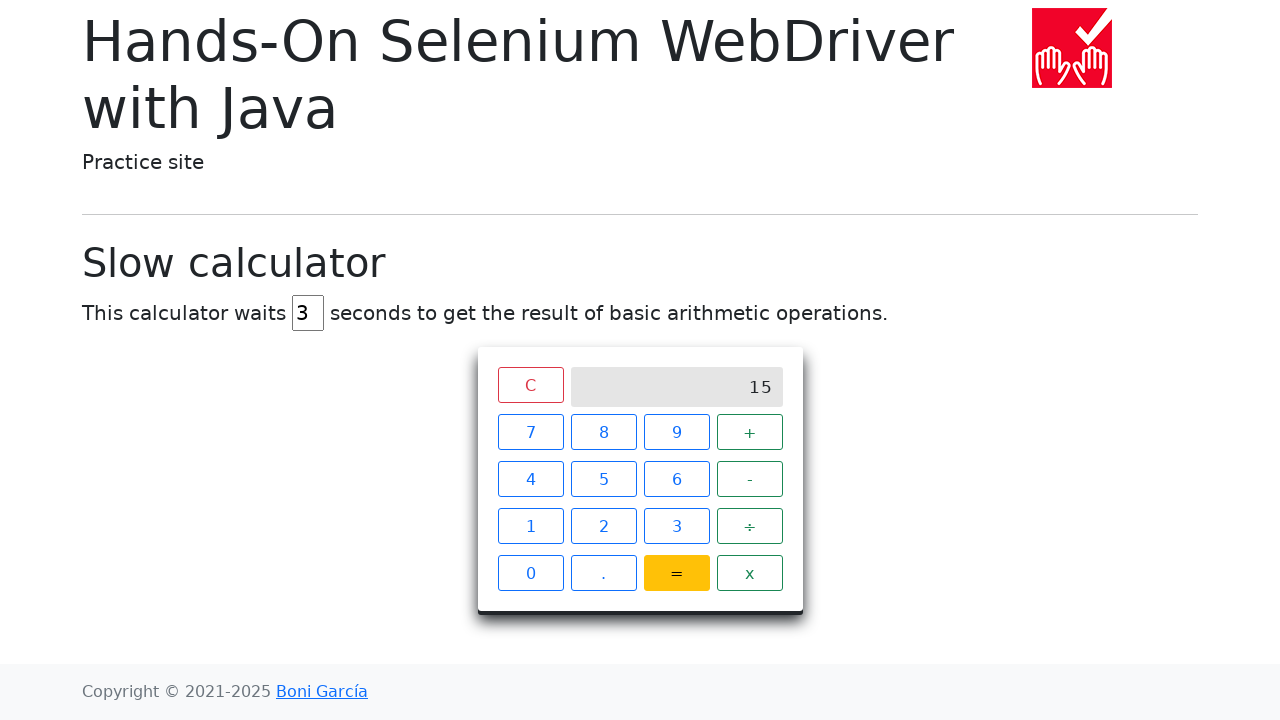

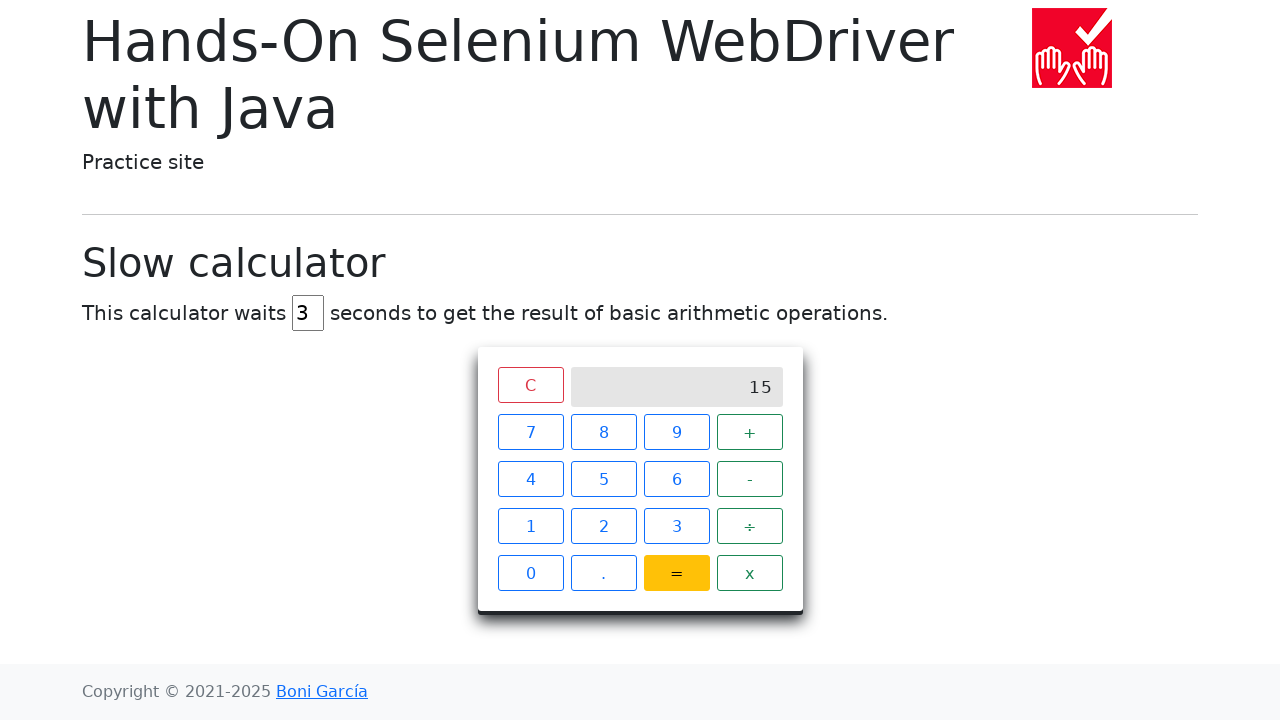